Tests the jQuery UI resizable widget by switching to the demo iframe and performing a drag-and-drop action to resize an element by 200 pixels horizontally and 150 pixels vertically.

Starting URL: https://jqueryui.com/resizable/

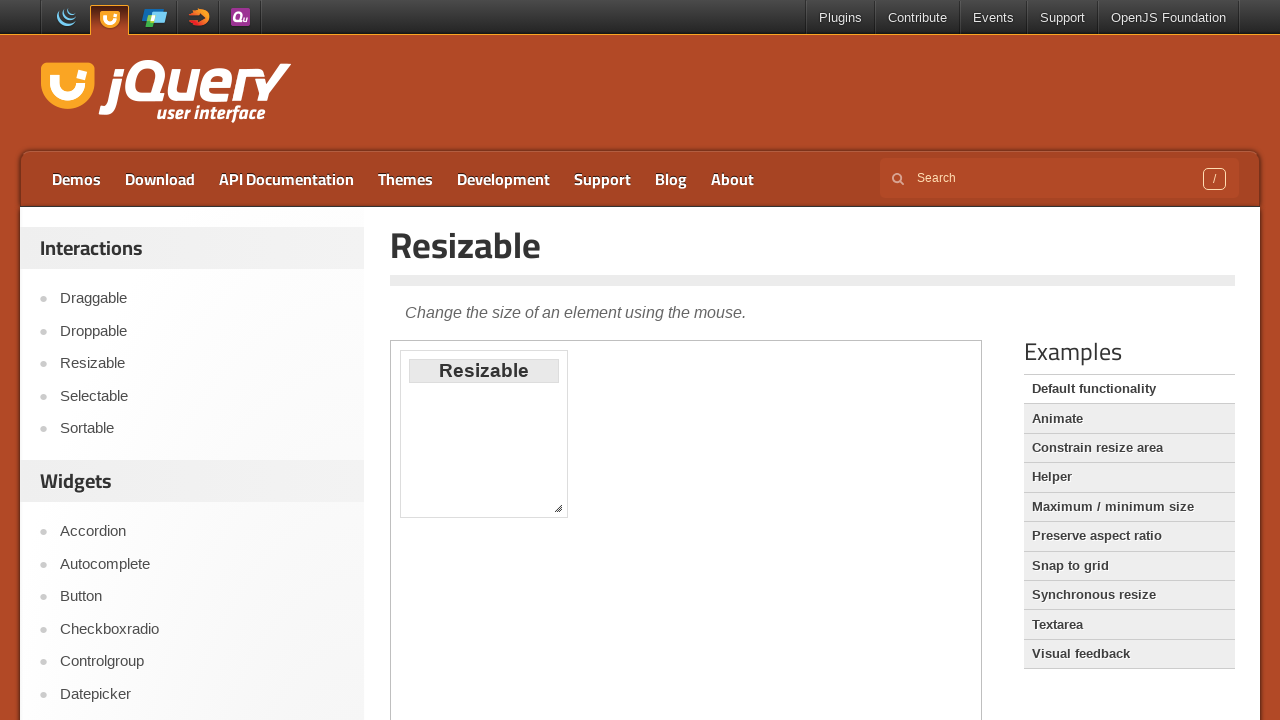

Located the demo iframe on the page
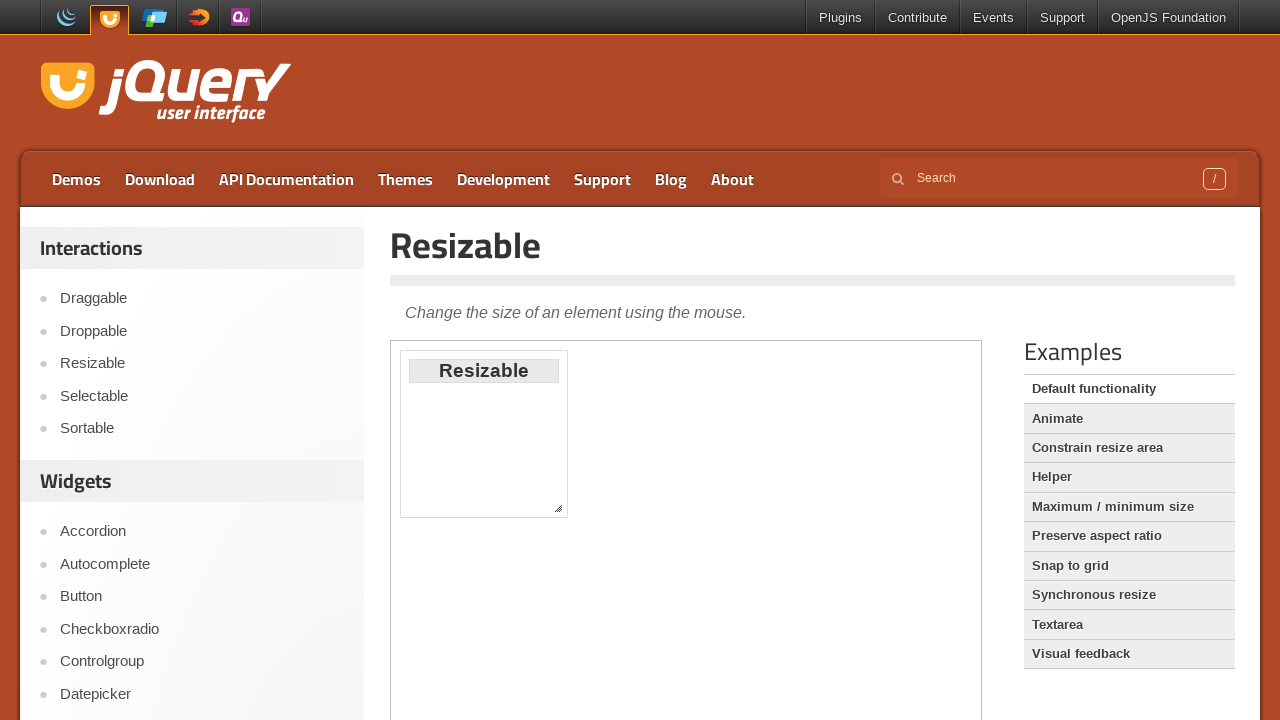

Located the resize handle in the bottom-right corner of the resizable element
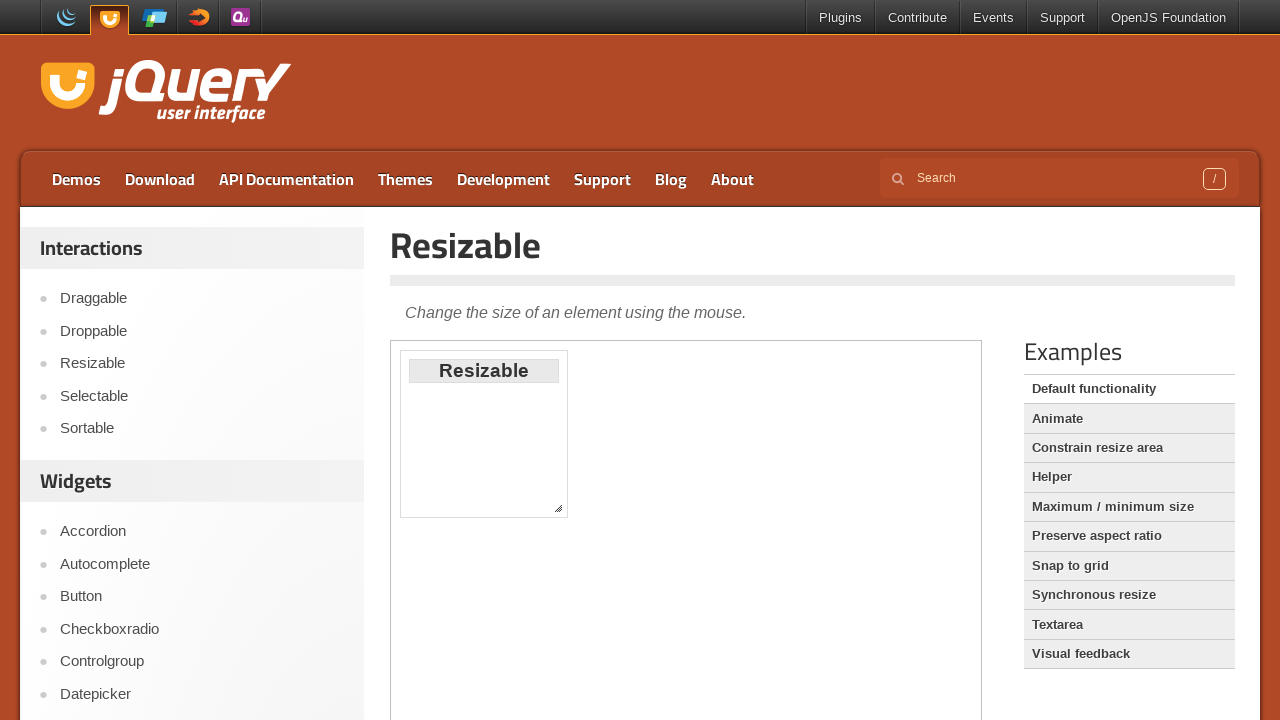

Resize handle became visible
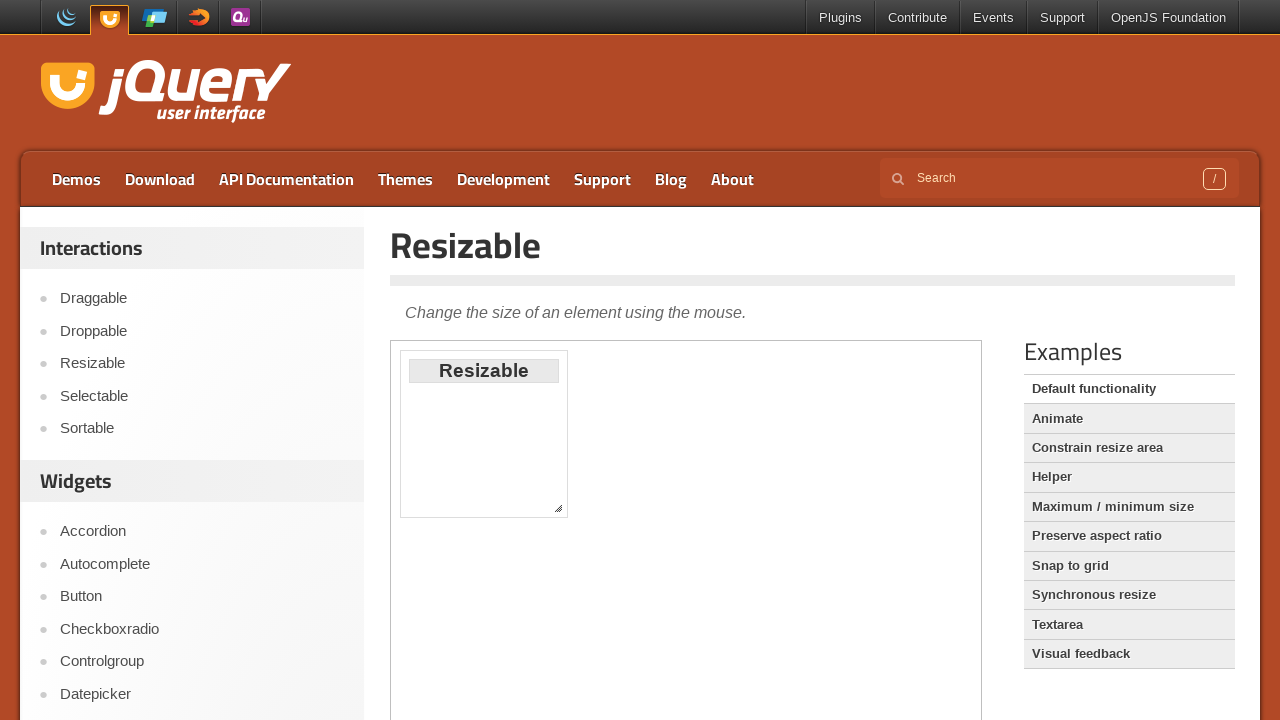

Retrieved bounding box coordinates of the resize handle
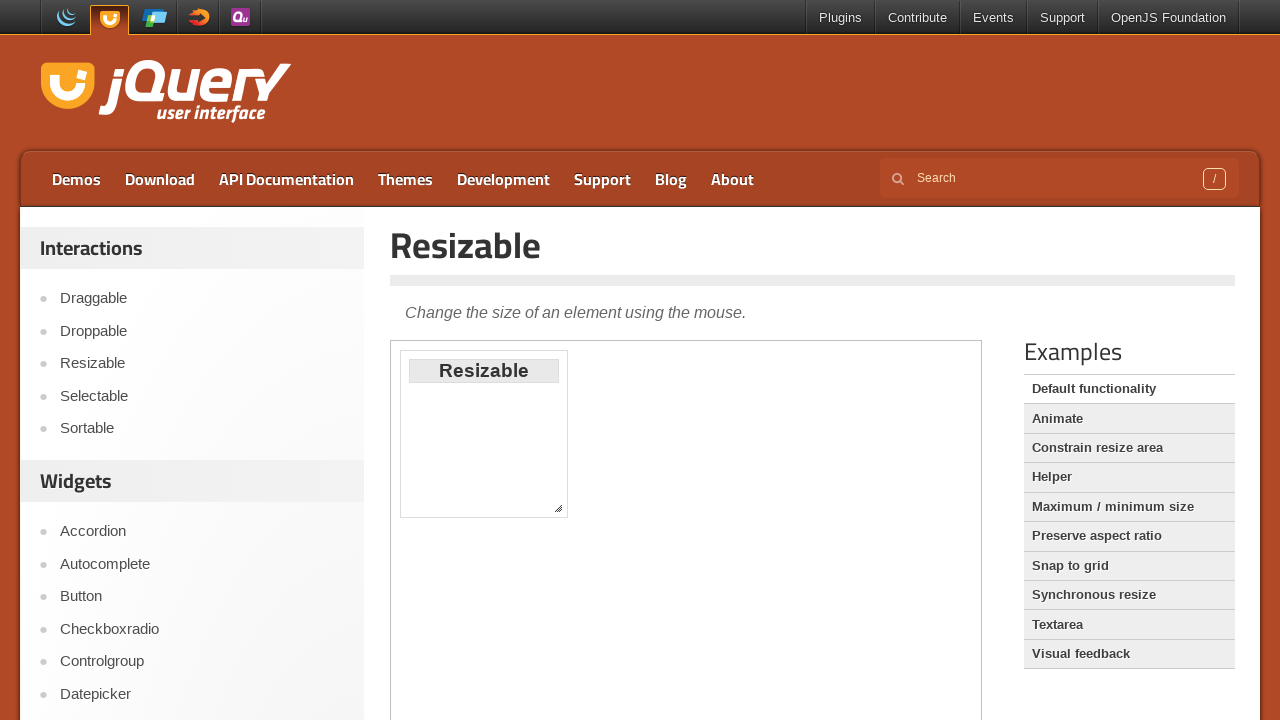

Moved mouse to the center of the resize handle at (558, 508)
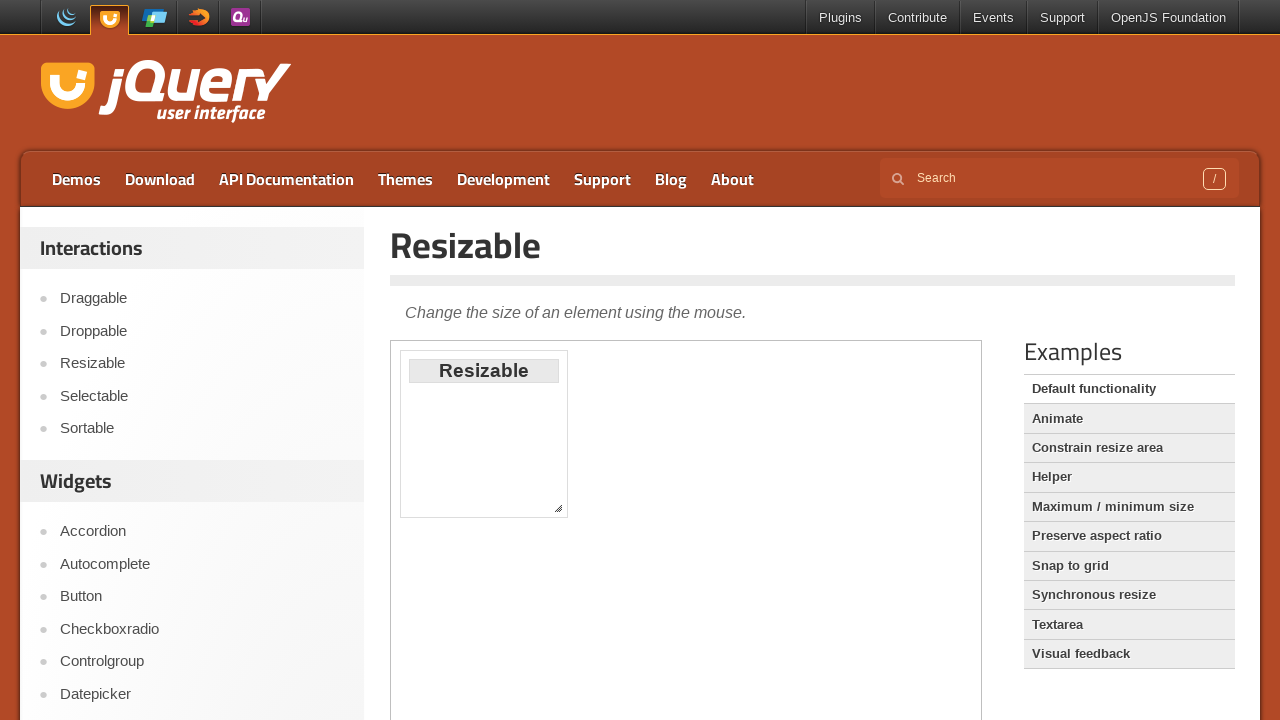

Pressed down the mouse button to start dragging at (558, 508)
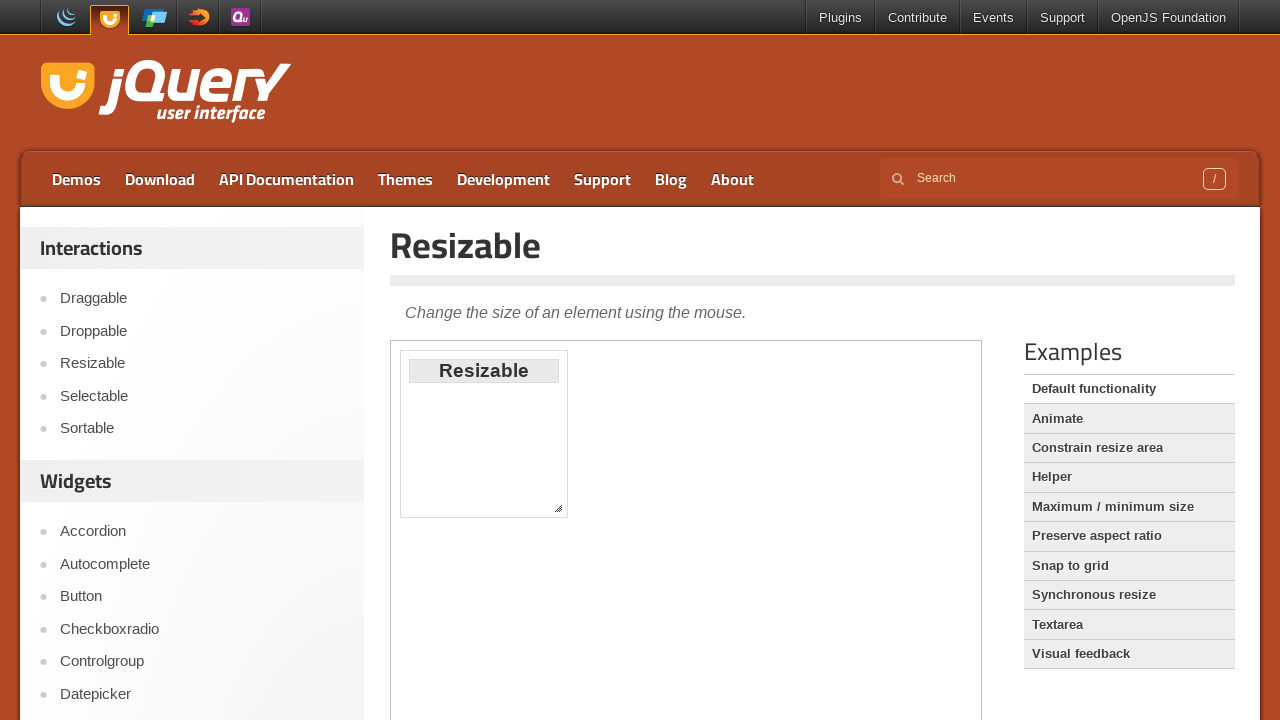

Dragged the resize handle 200 pixels horizontally and 150 pixels vertically at (758, 658)
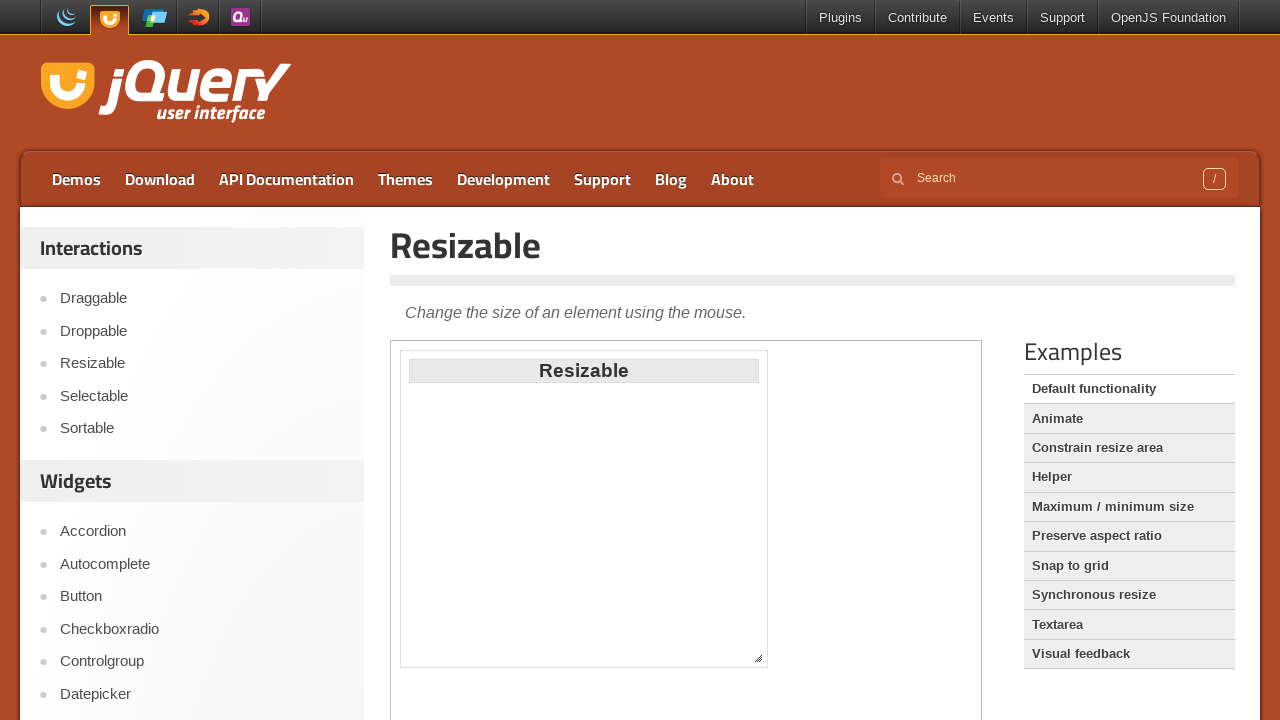

Released the mouse button to complete the resize operation at (758, 658)
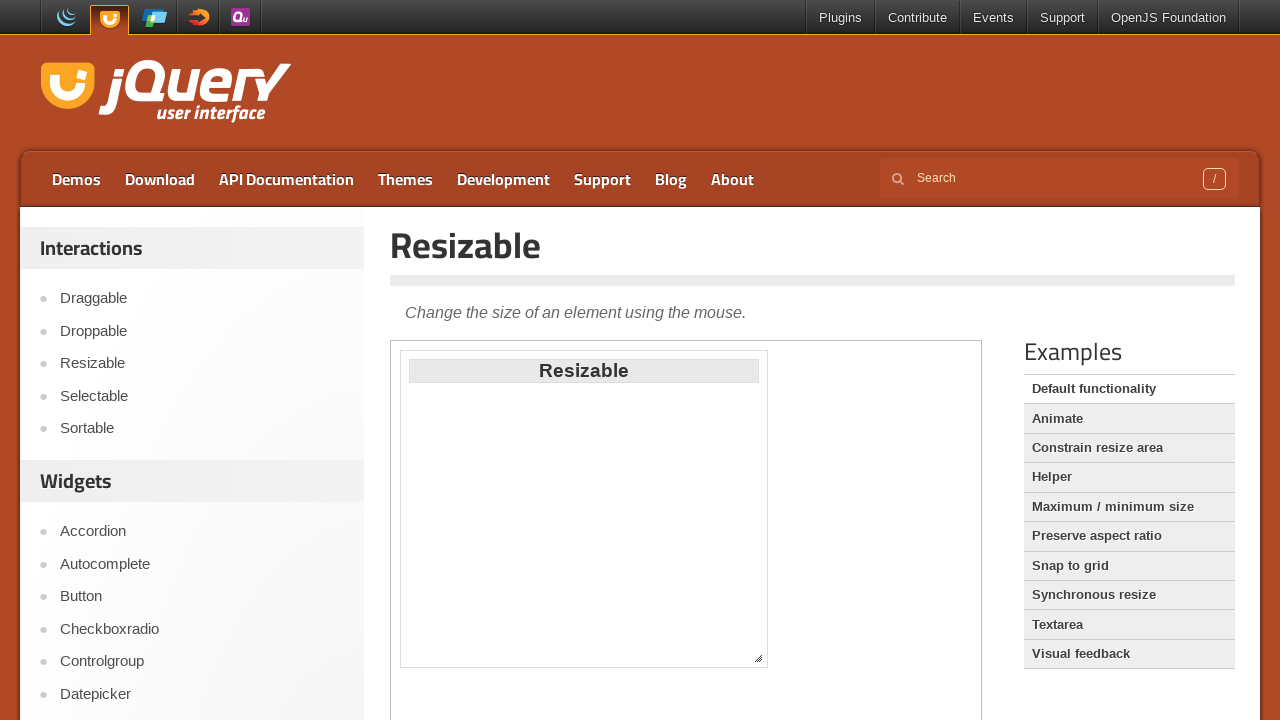

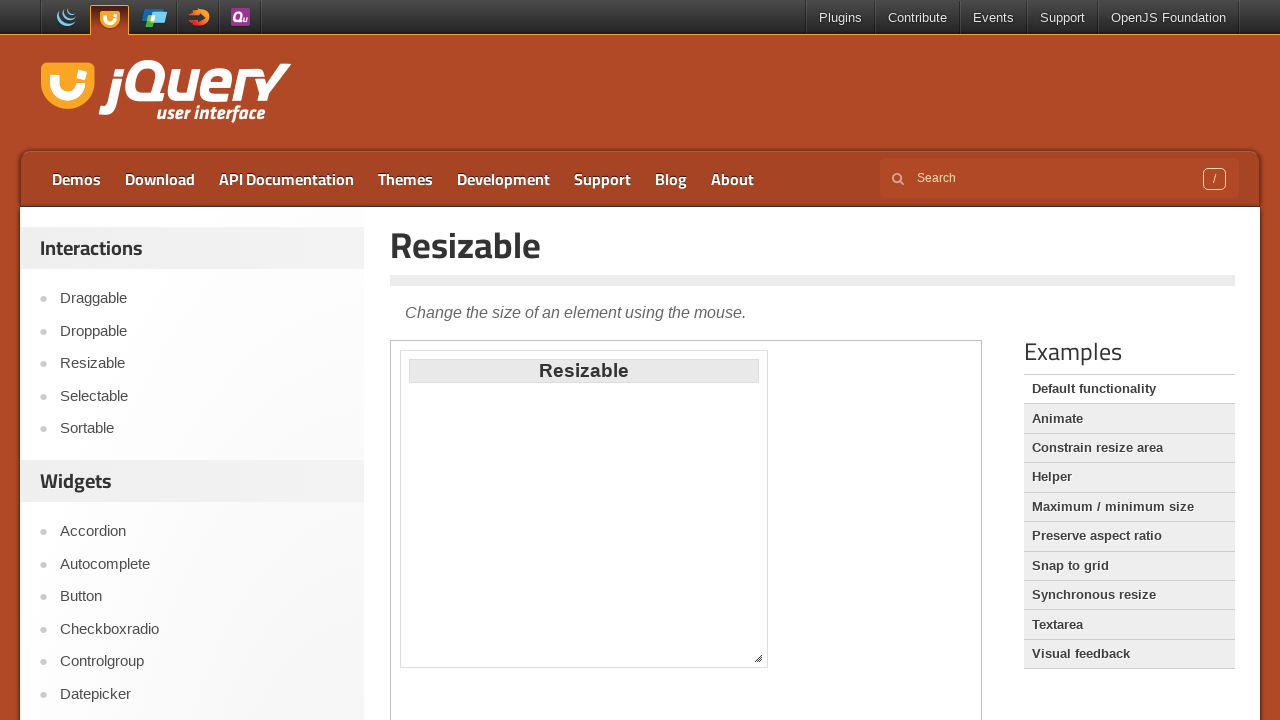